Tests a text box form by filling in name, email, current address, and permanent address fields using keyboard navigation (TAB key), then scrolls down and clicks on a menu item.

Starting URL: https://demoqa.com/text-box

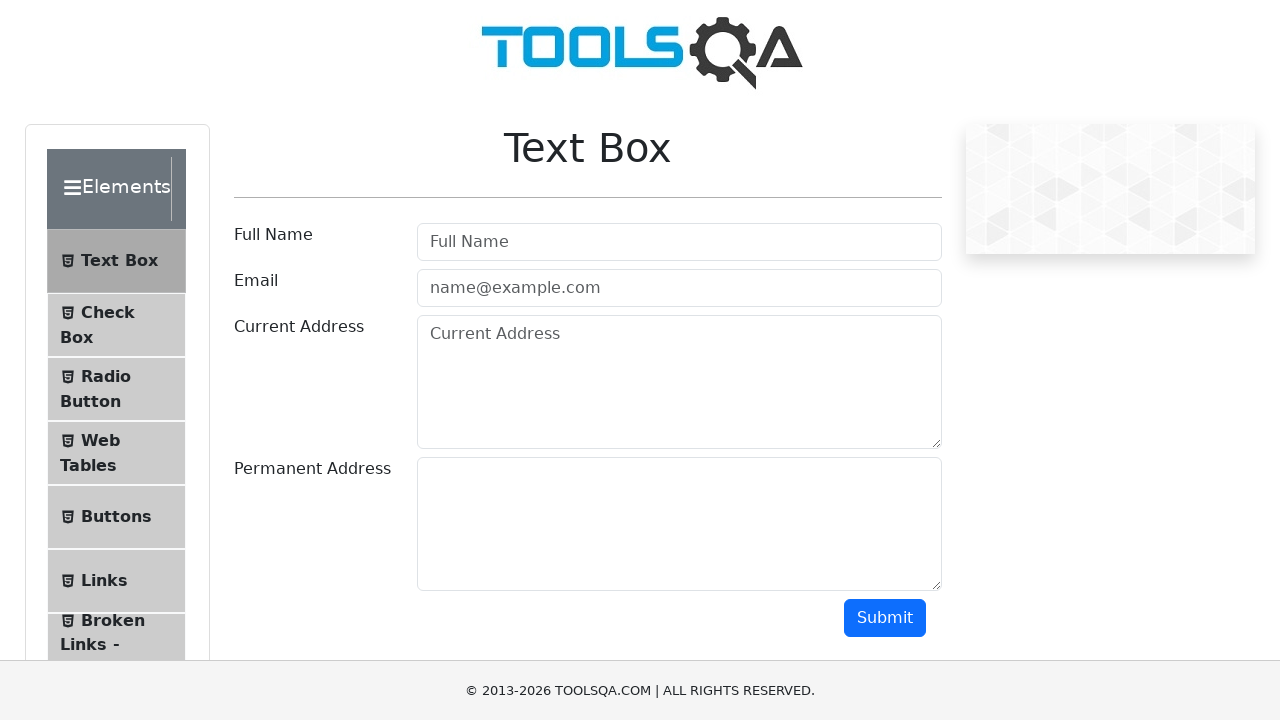

Filled userName field with 'Fernando' on input#userName
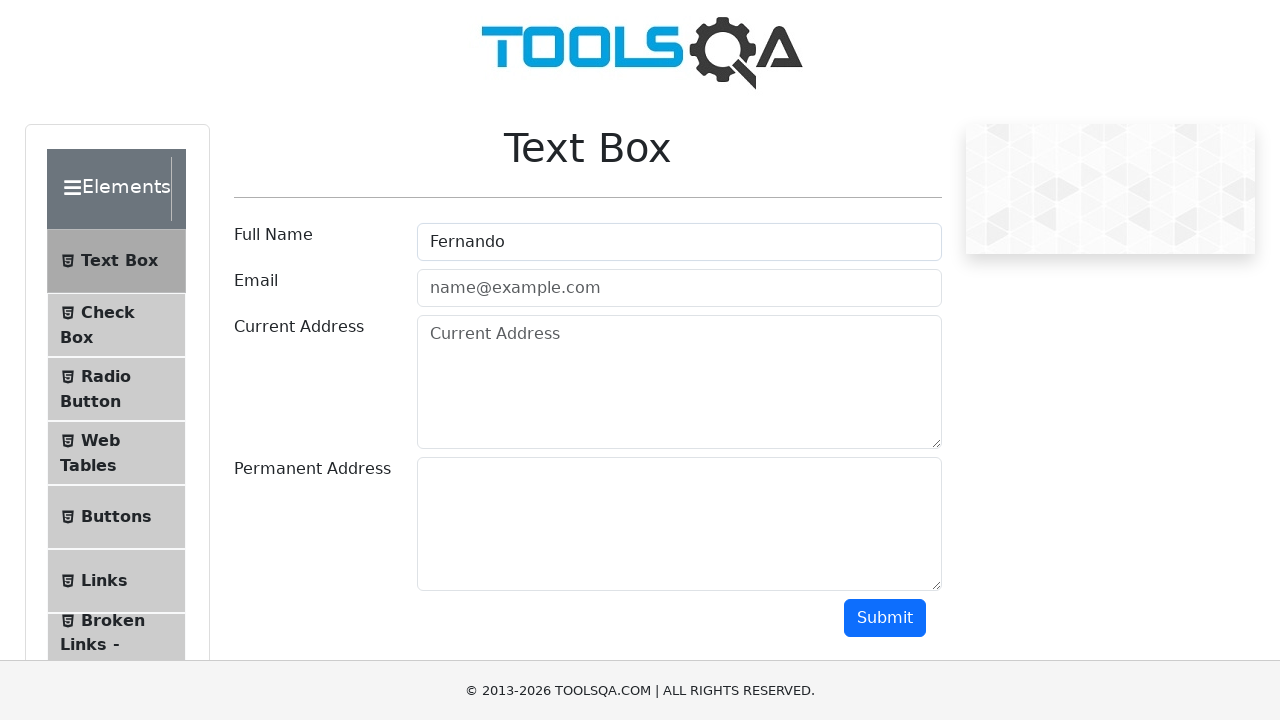

Filled userEmail field with 'cualquiera@cualquiera.com' on input#userEmail
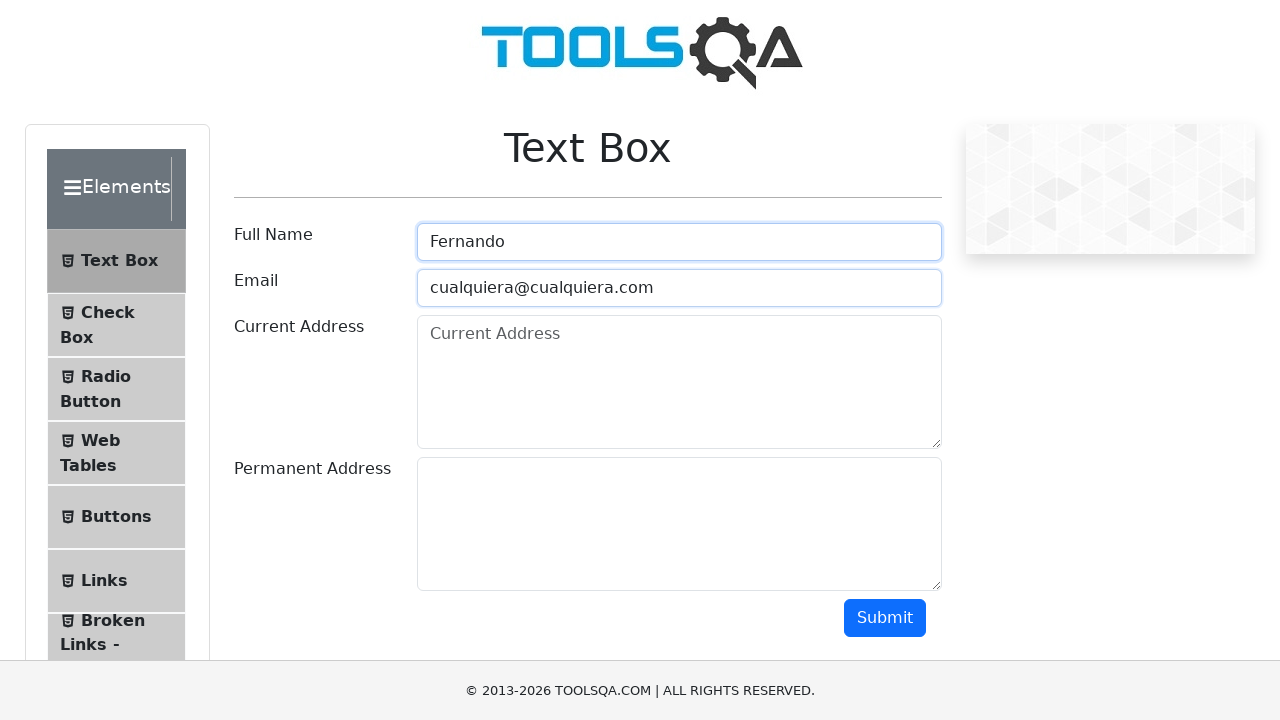

Filled currentAddress field with 'Hurlingham' on textarea#currentAddress
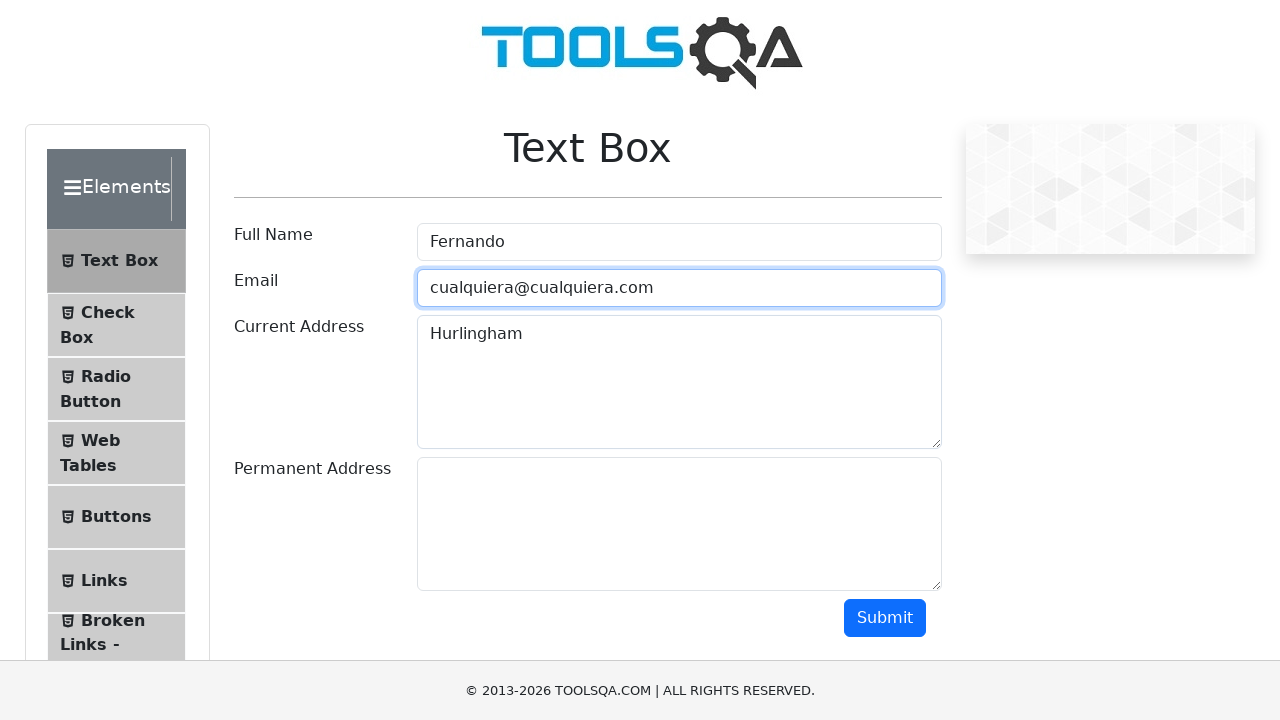

Filled permanentAddress field with 'Villa Tesei' on textarea#permanentAddress
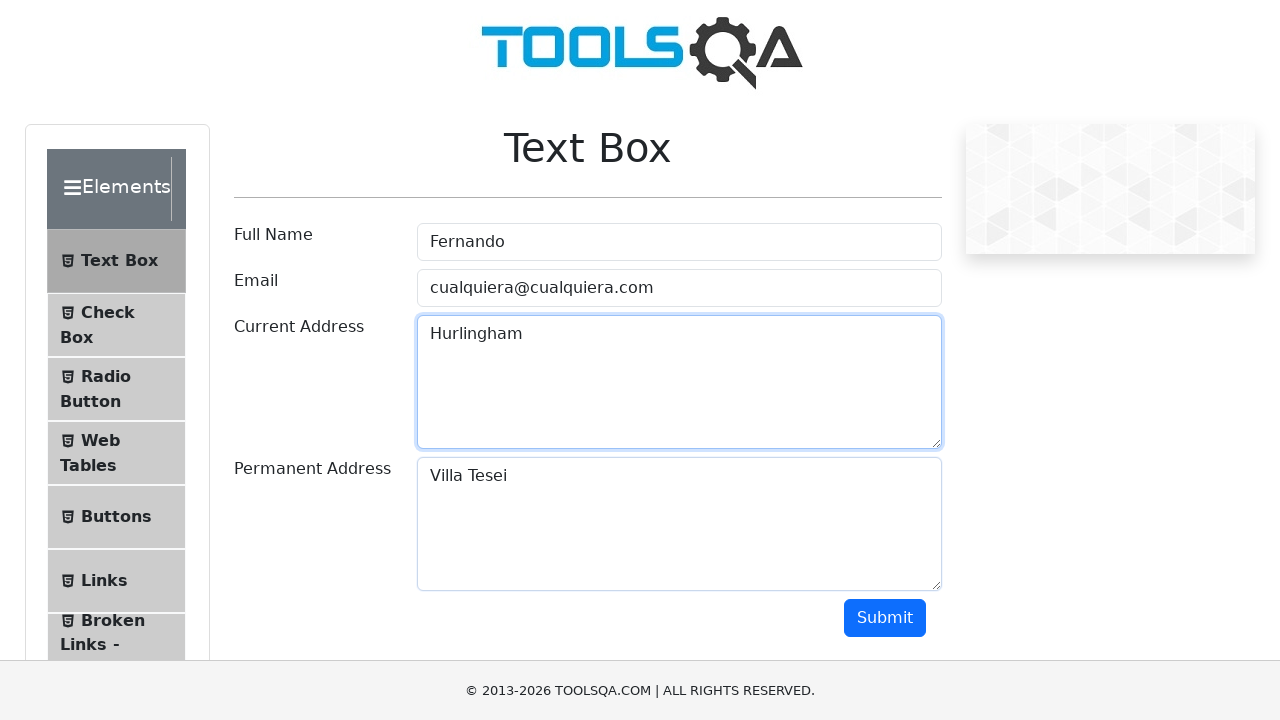

Clicked submit button at (885, 618) on #submit
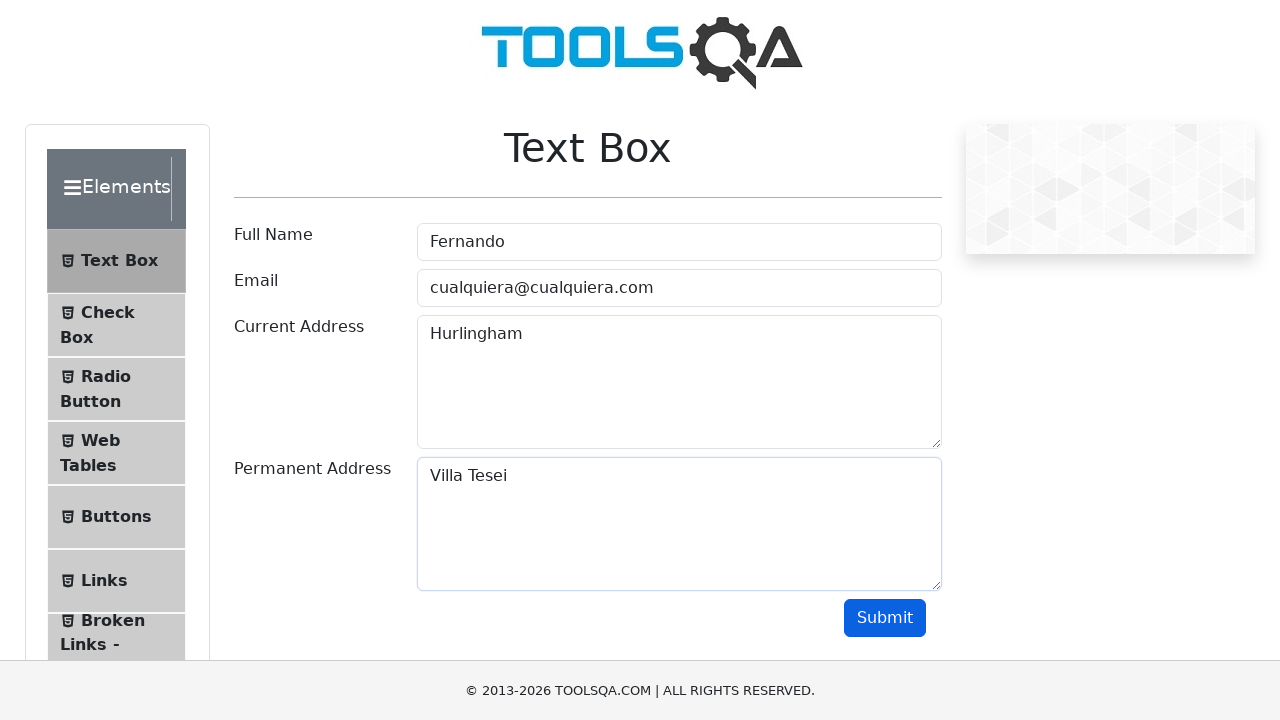

Scrolled down the page to position 300
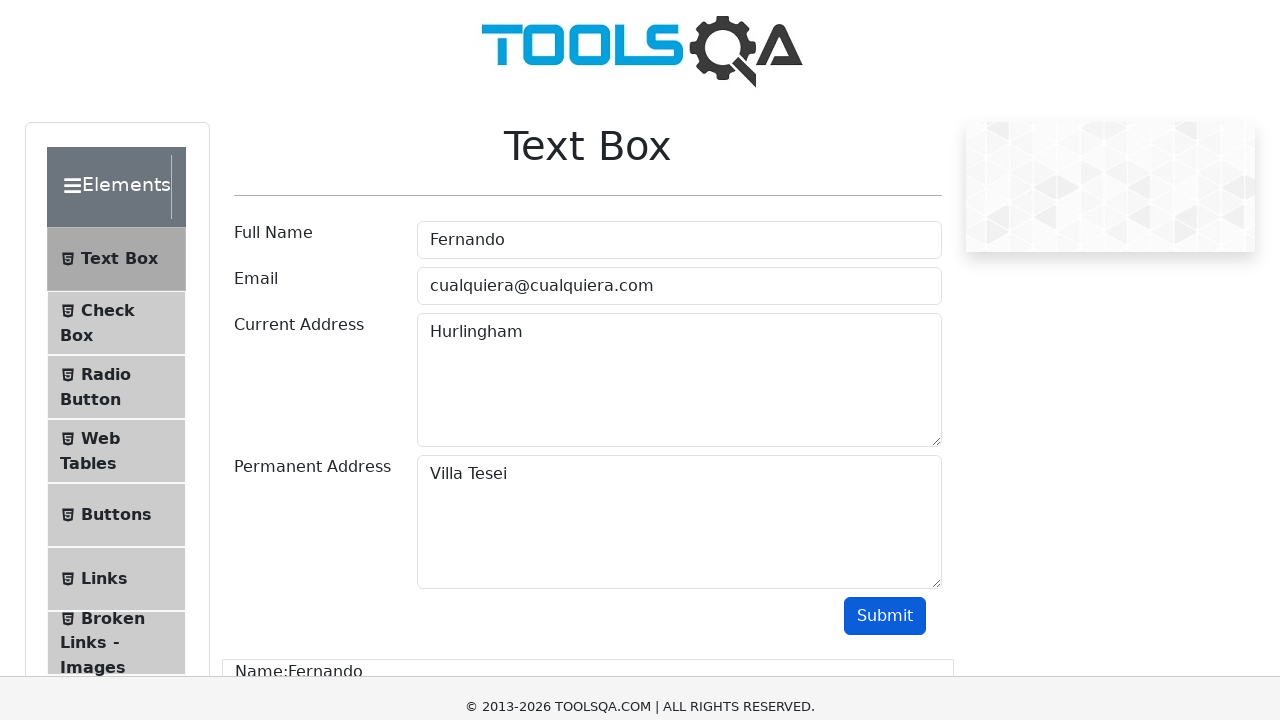

Clicked on second menu item (Check Box) in the sidebar at (108, 12) on (//span[contains(@class,'text')])[2]
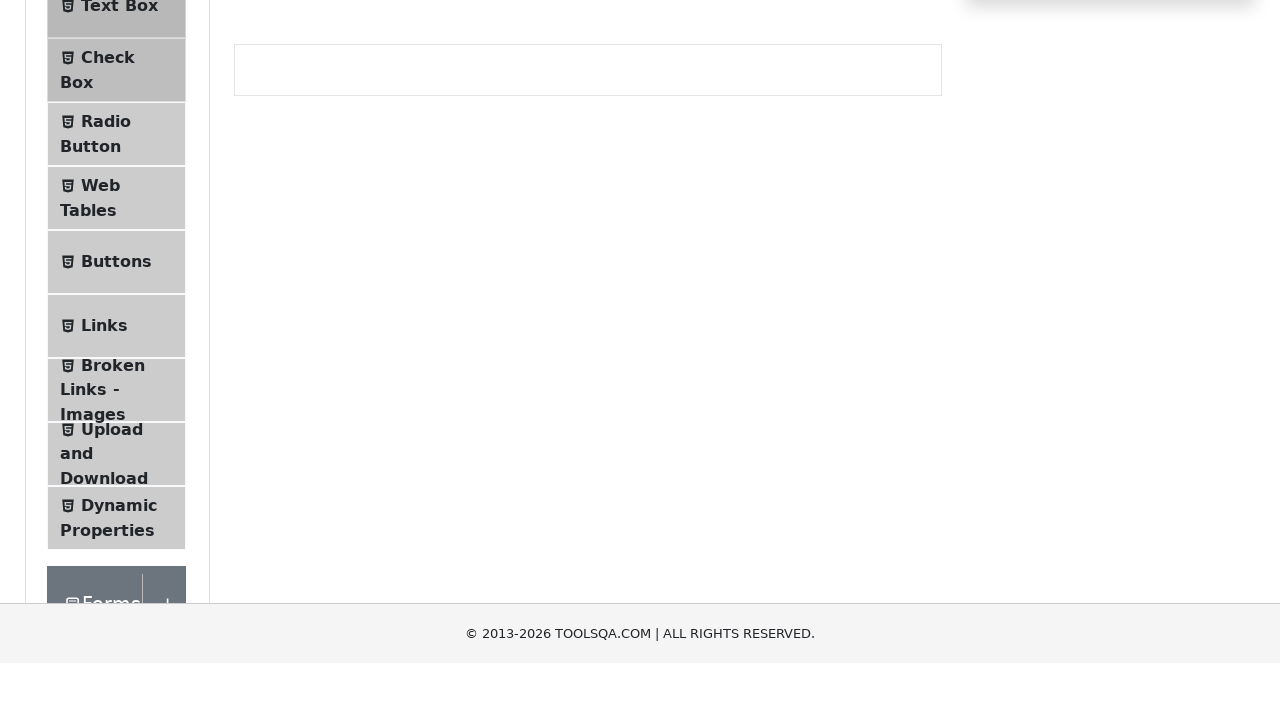

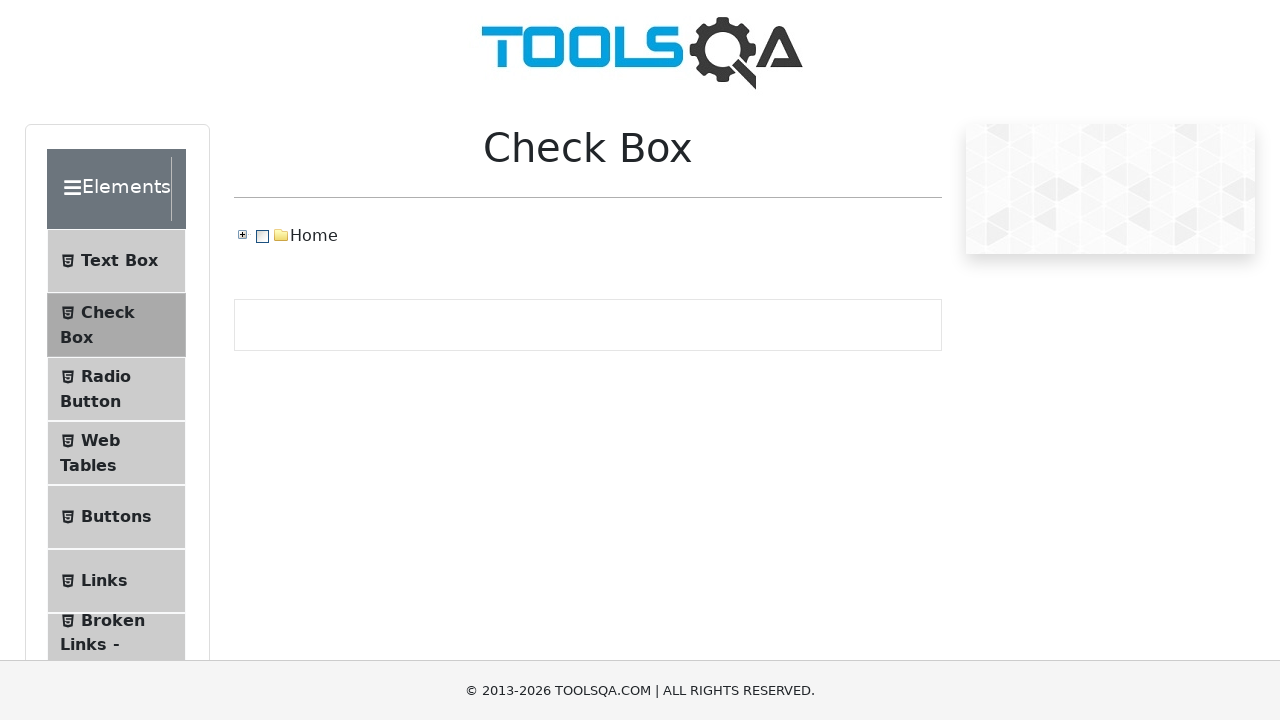